Tests the Add/Remove Elements functionality by clicking the Add Element button and verifying a Delete button appears

Starting URL: http://the-internet.herokuapp.com/

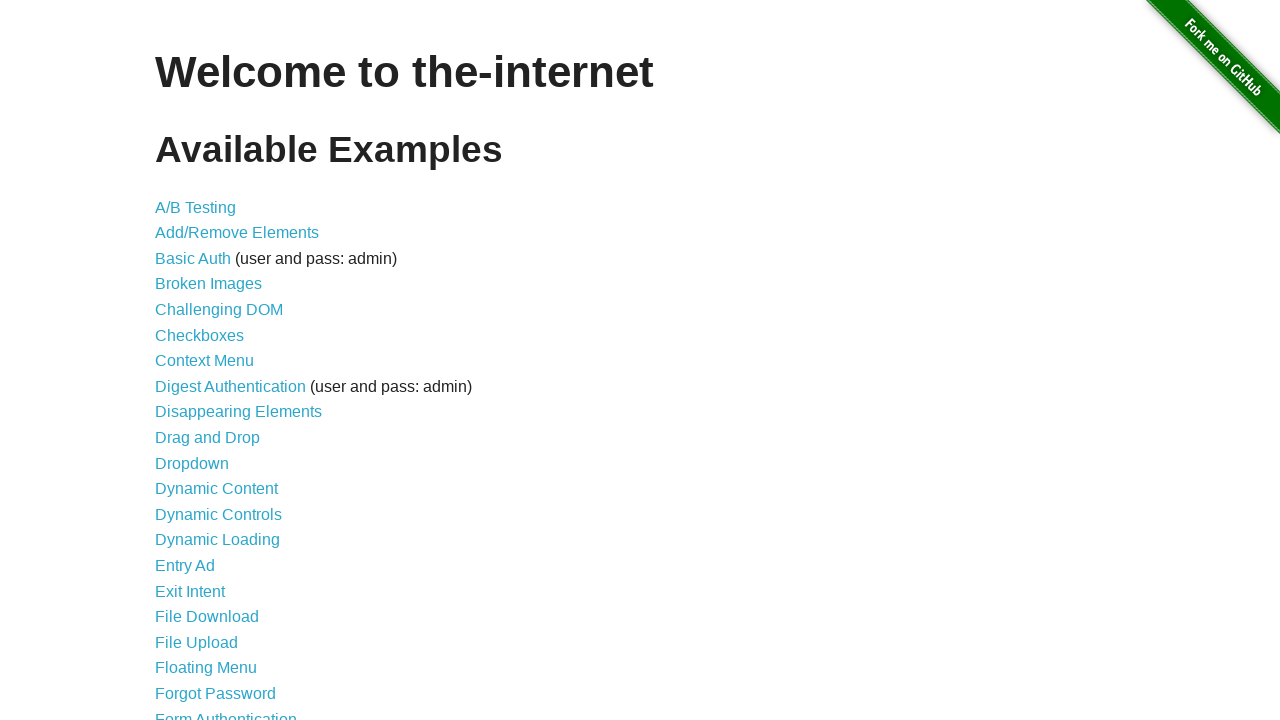

Clicked on Add/Remove Elements link at (237, 233) on text=Add/Remove Elements
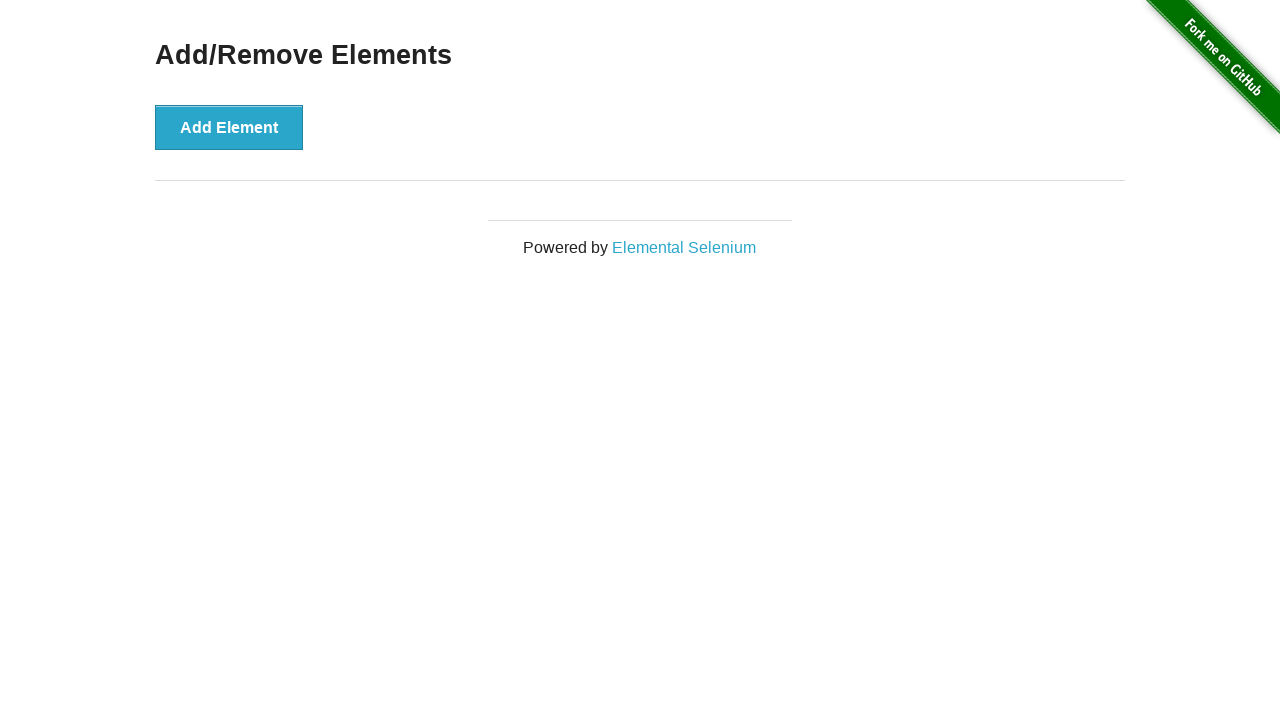

Located Add Element button
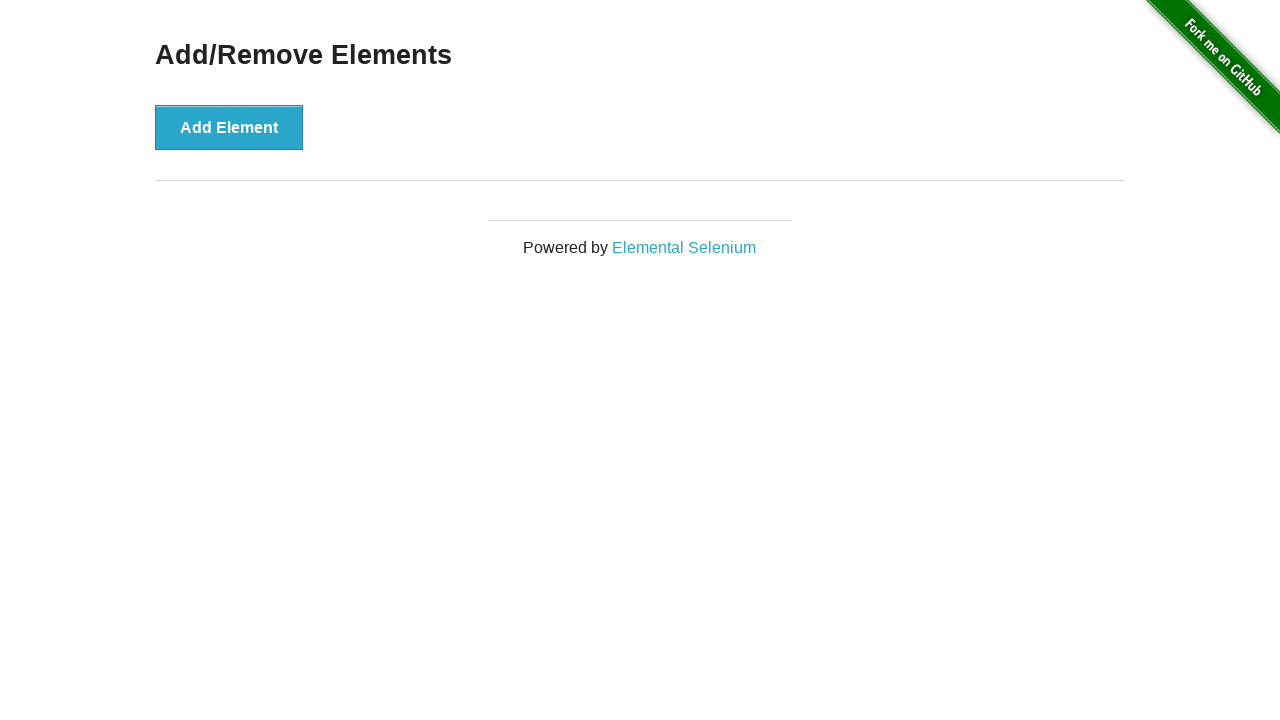

Verified Add Element button text is present
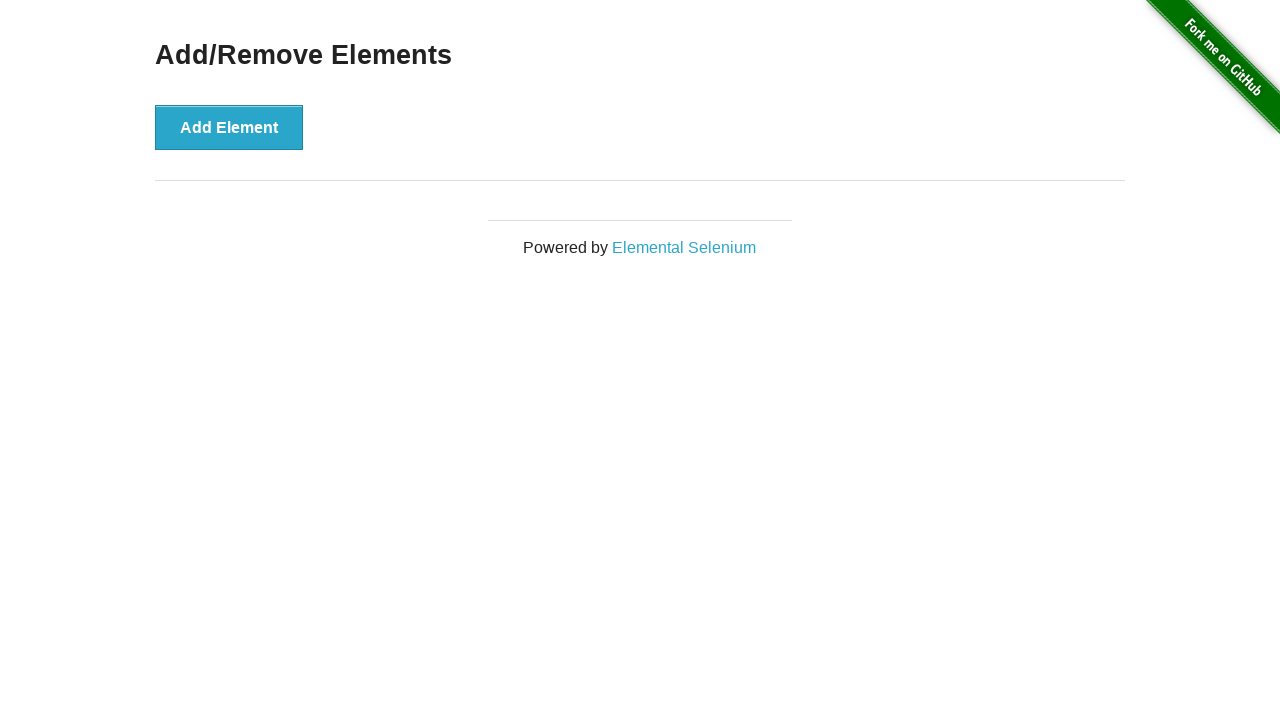

Clicked Add Element button at (229, 127) on xpath=//button[text()='Add Element']
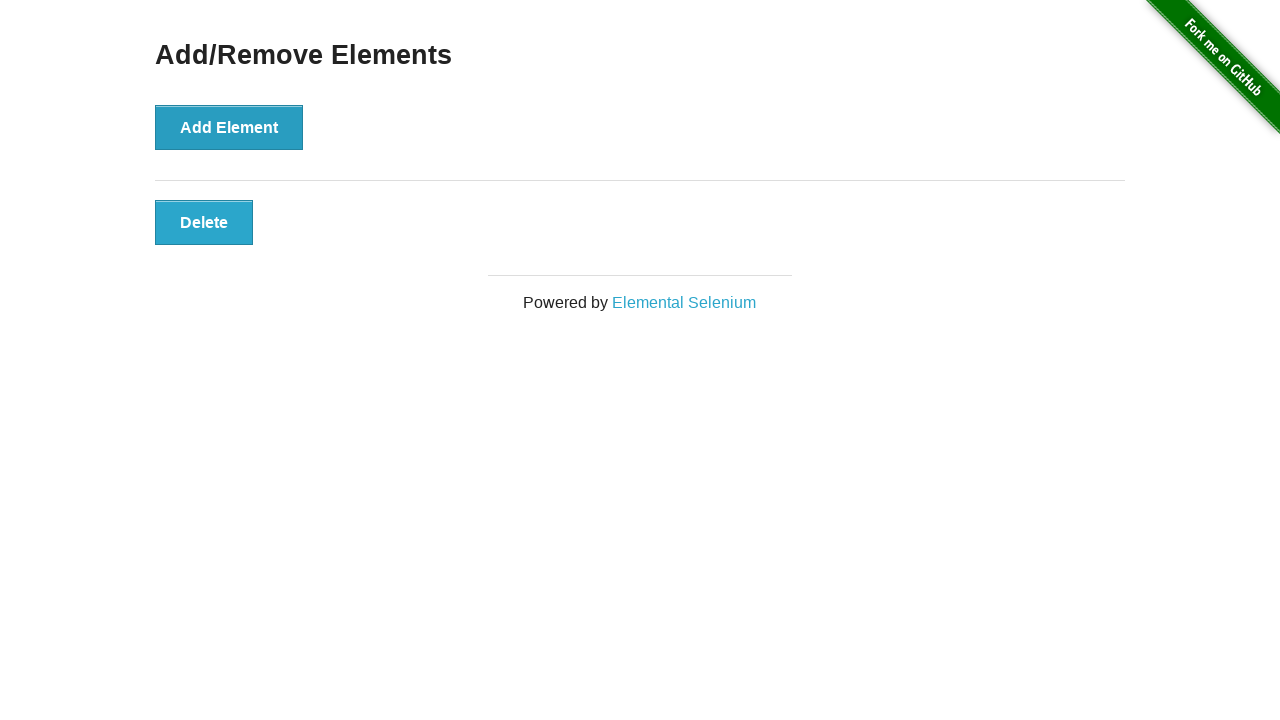

Located Delete button
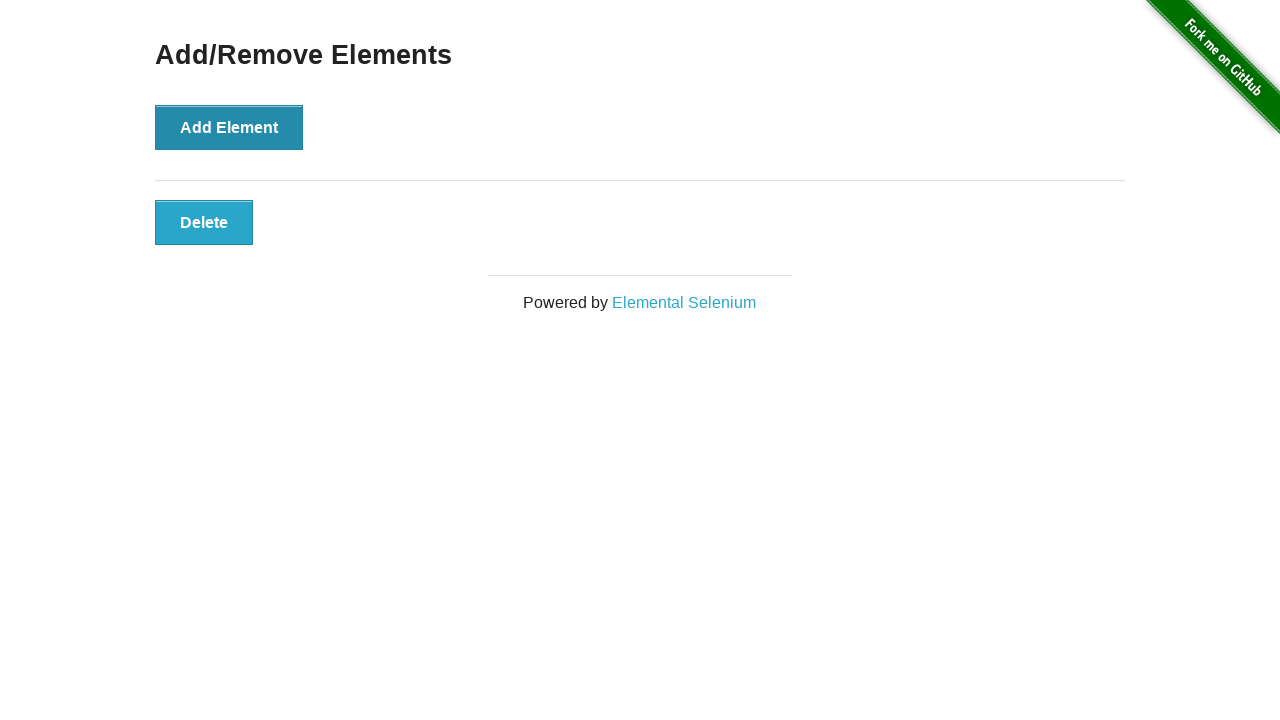

Waited for Delete button to appear
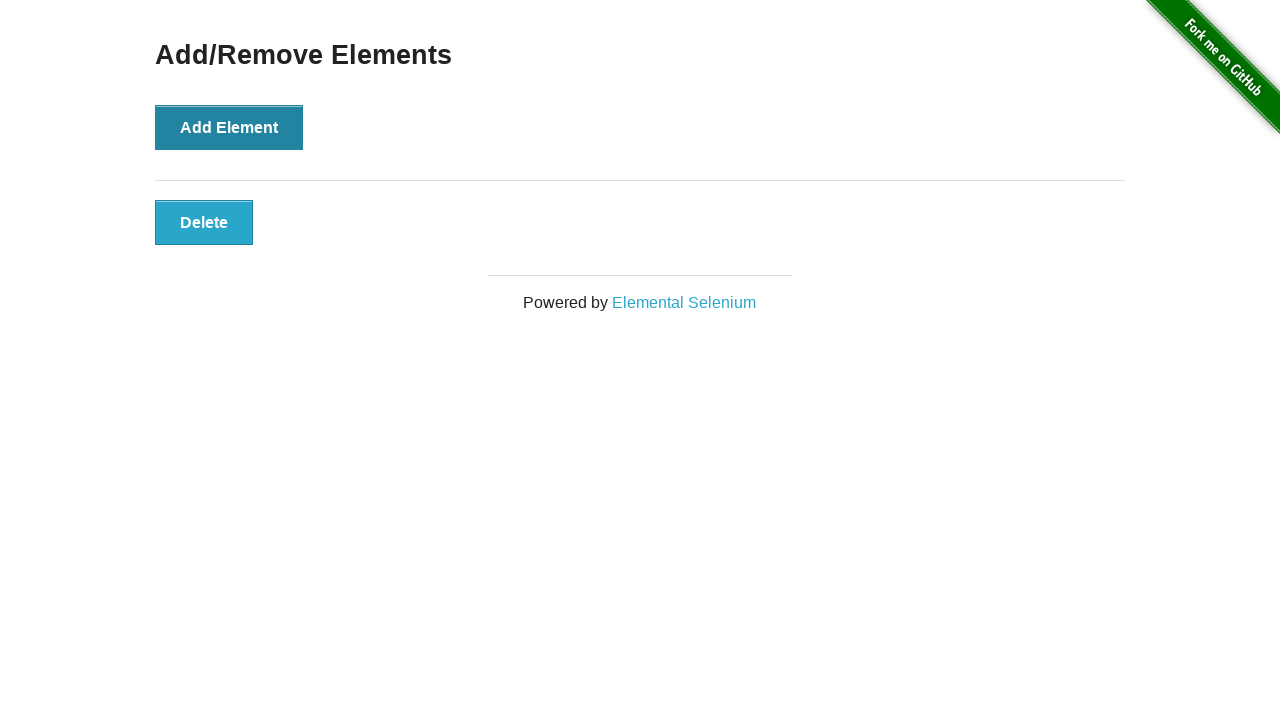

Verified Delete button text is present
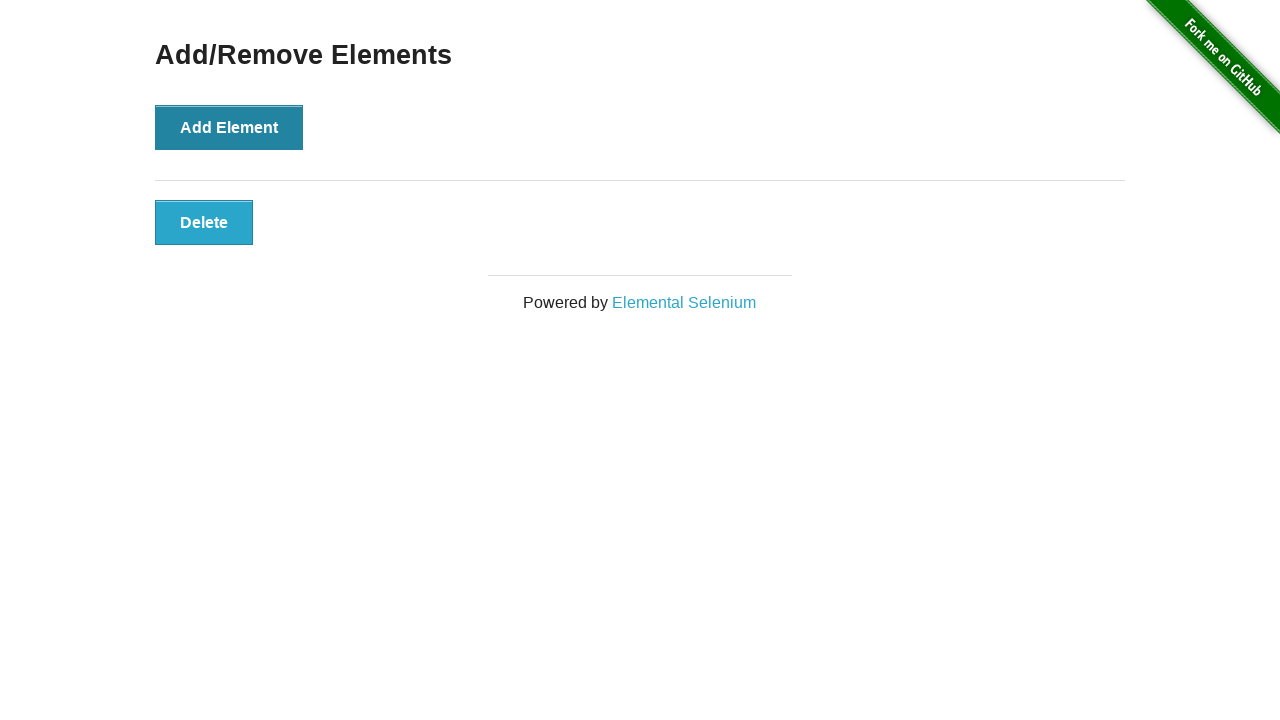

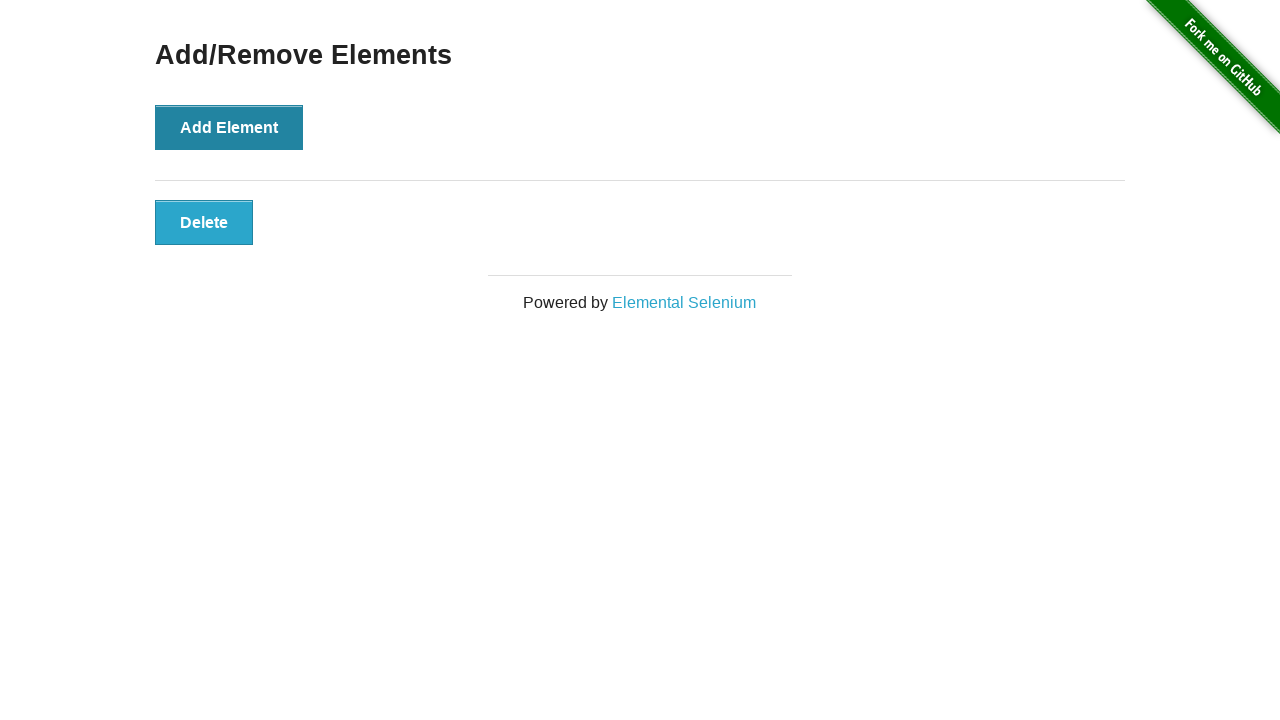